Tests clicking the About link after scrolling to the bottom of the page

Starting URL: http://the-internet.herokuapp.com/floating_menu

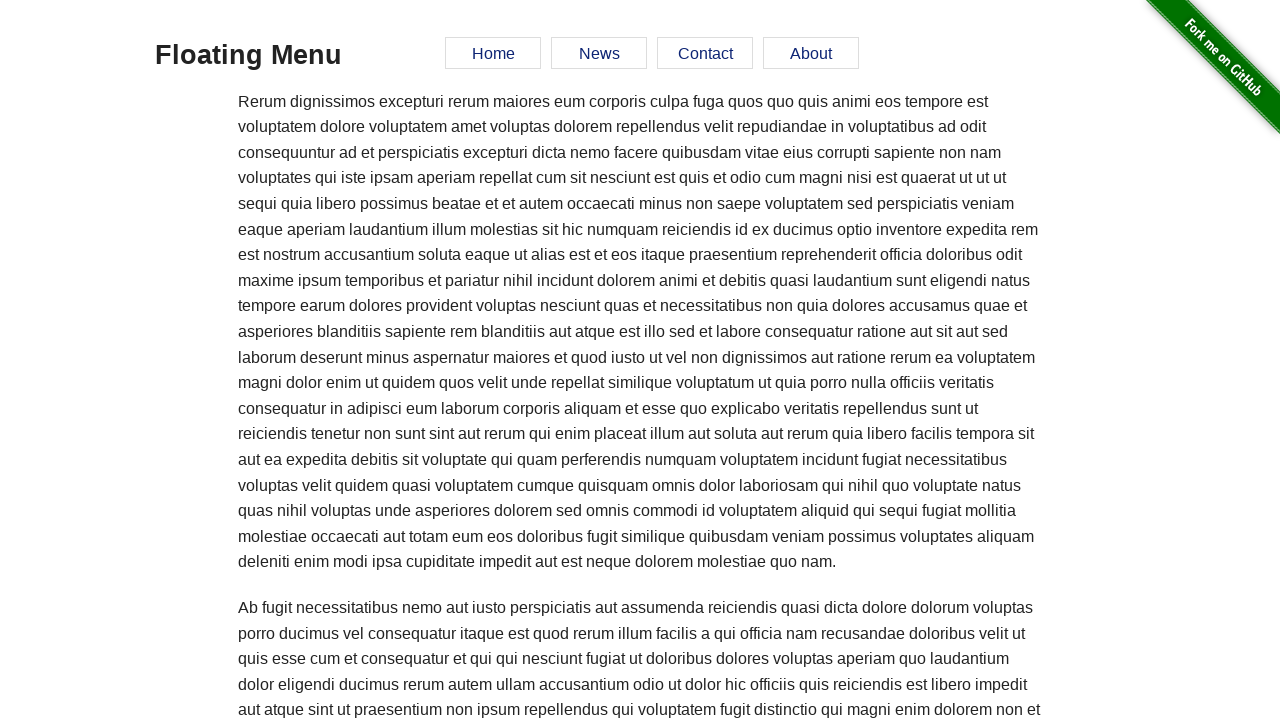

Scrolled to bottom of page
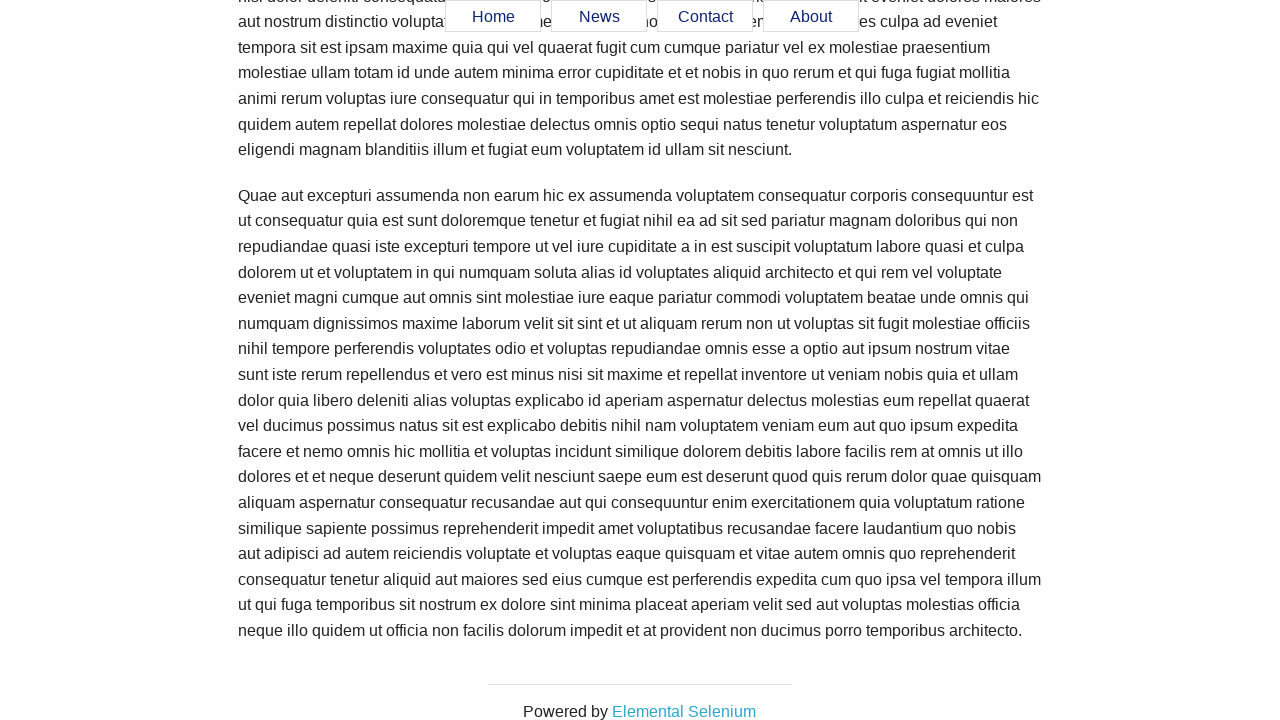

Clicked the About link in floating menu at (811, 17) on #menu a[href='#about']
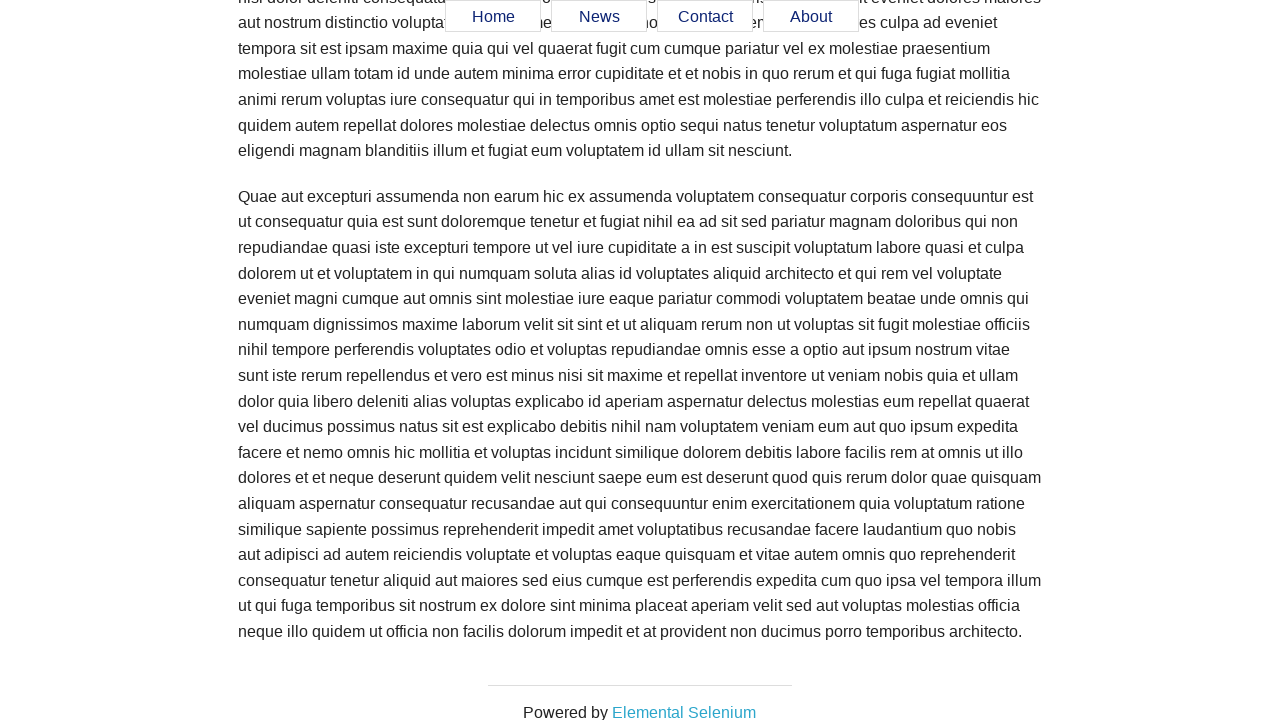

Verified URL changed to floating_menu#about
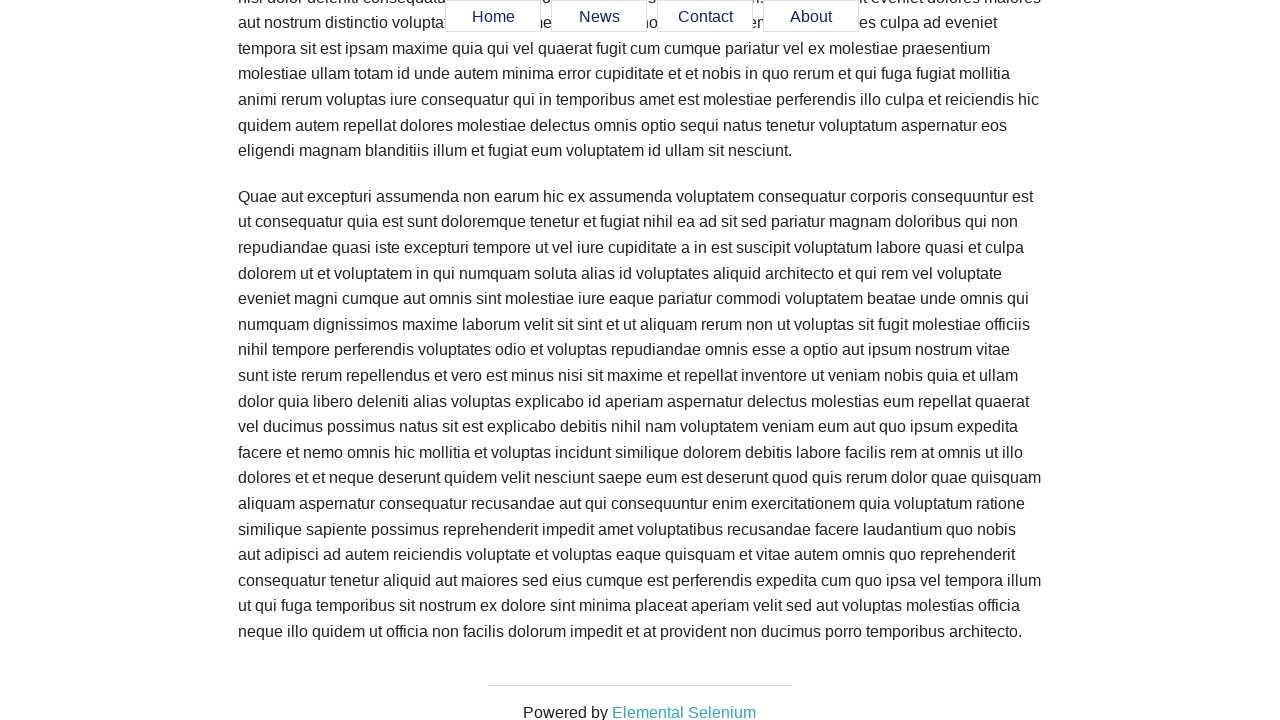

Scrolled back to top of page
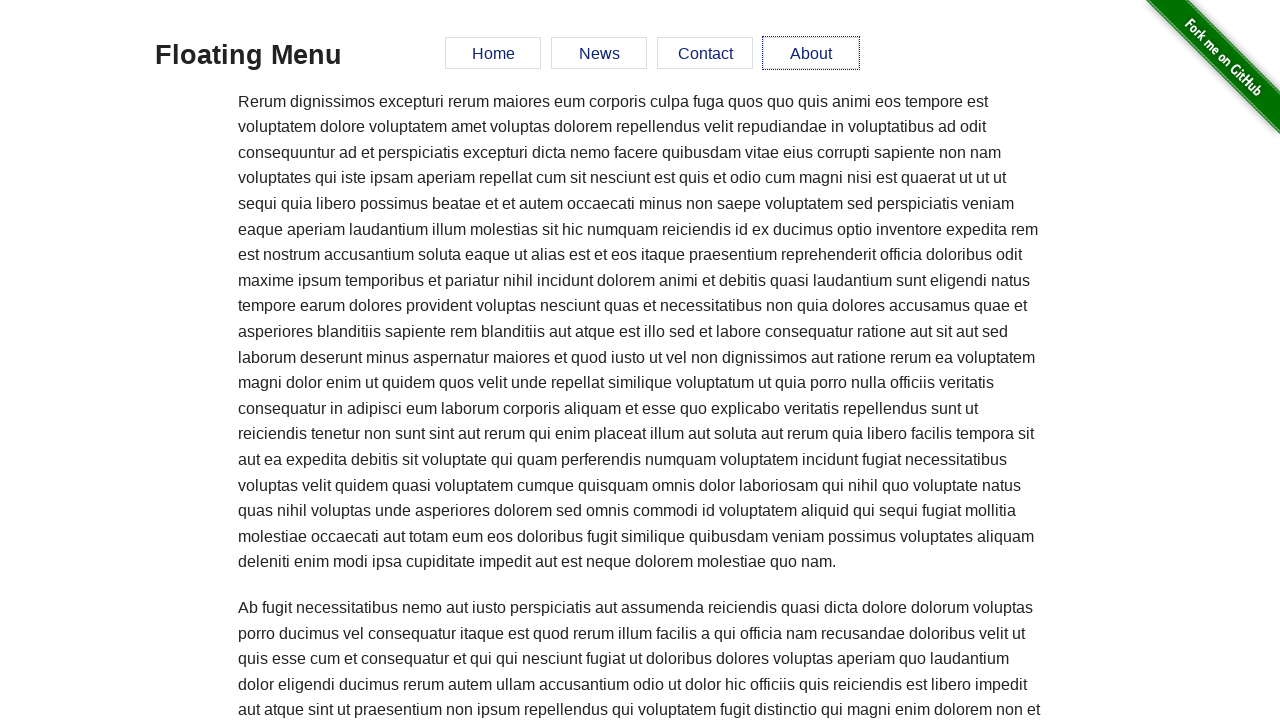

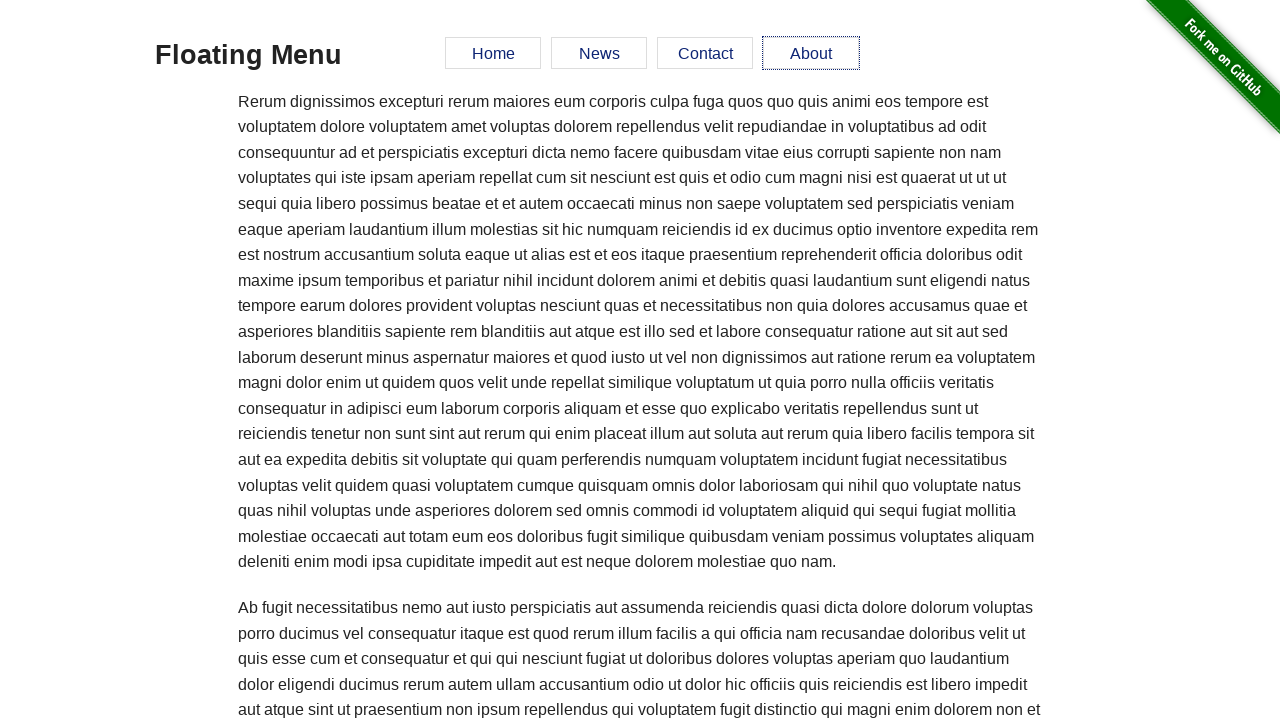